Verifies that the state dropdown is present and contains selectable options by waiting for and interacting with the state dropdown element.

Starting URL: https://testcenter.techproeducation.com/index.php?page=dropdown

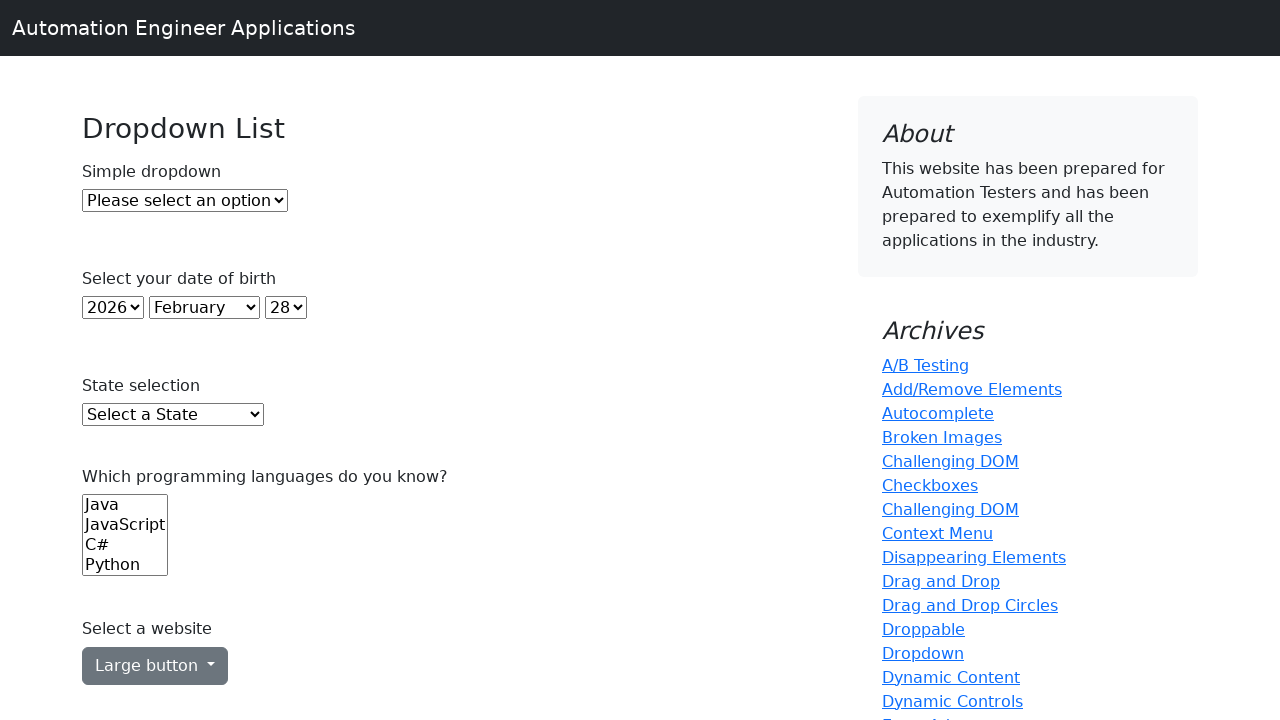

State dropdown element is present and loaded
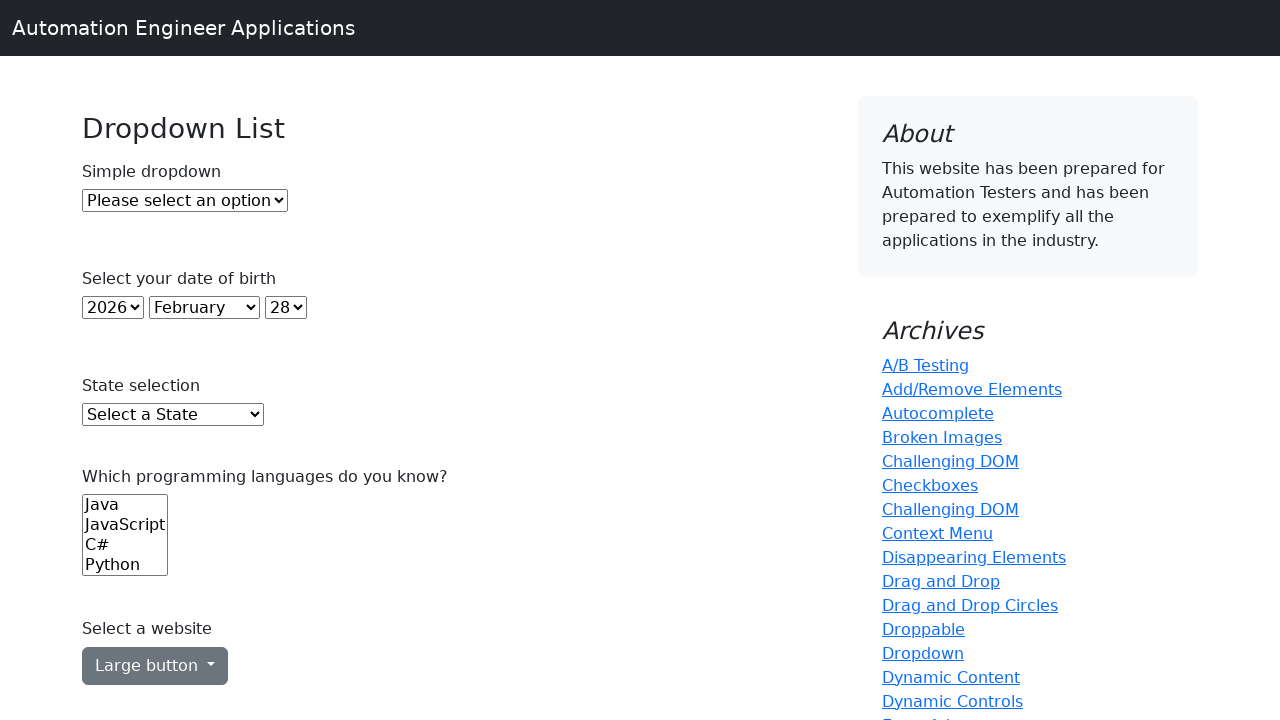

Clicked on state dropdown to verify it is interactive at (173, 415) on select#state
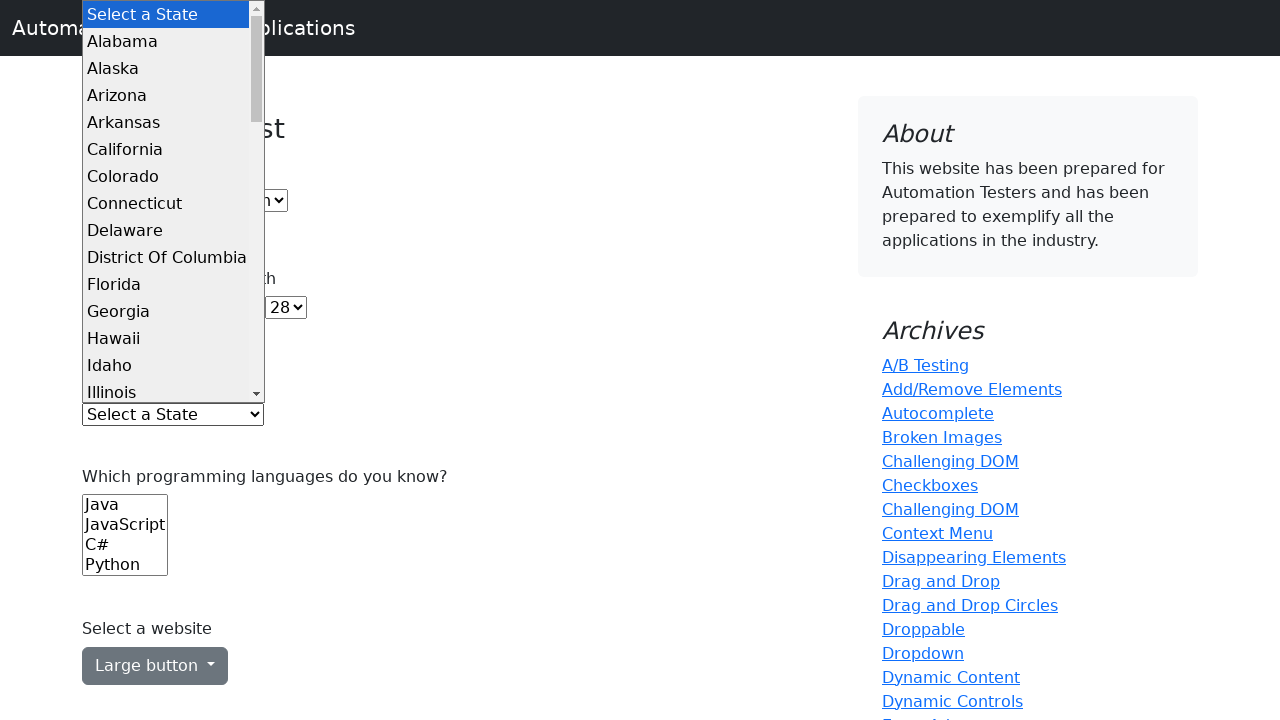

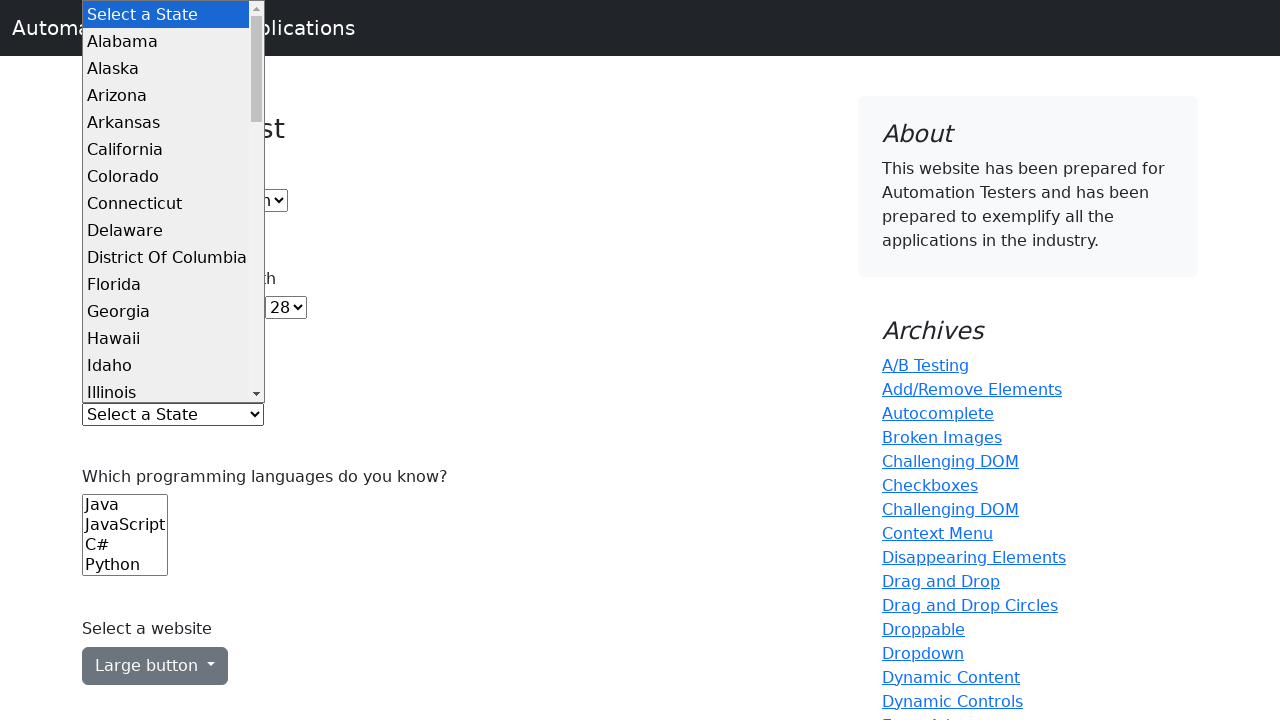